Tests sorting the Email column in ascending order by clicking the column header and verifying the table data is sorted correctly

Starting URL: http://the-internet.herokuapp.com/tables

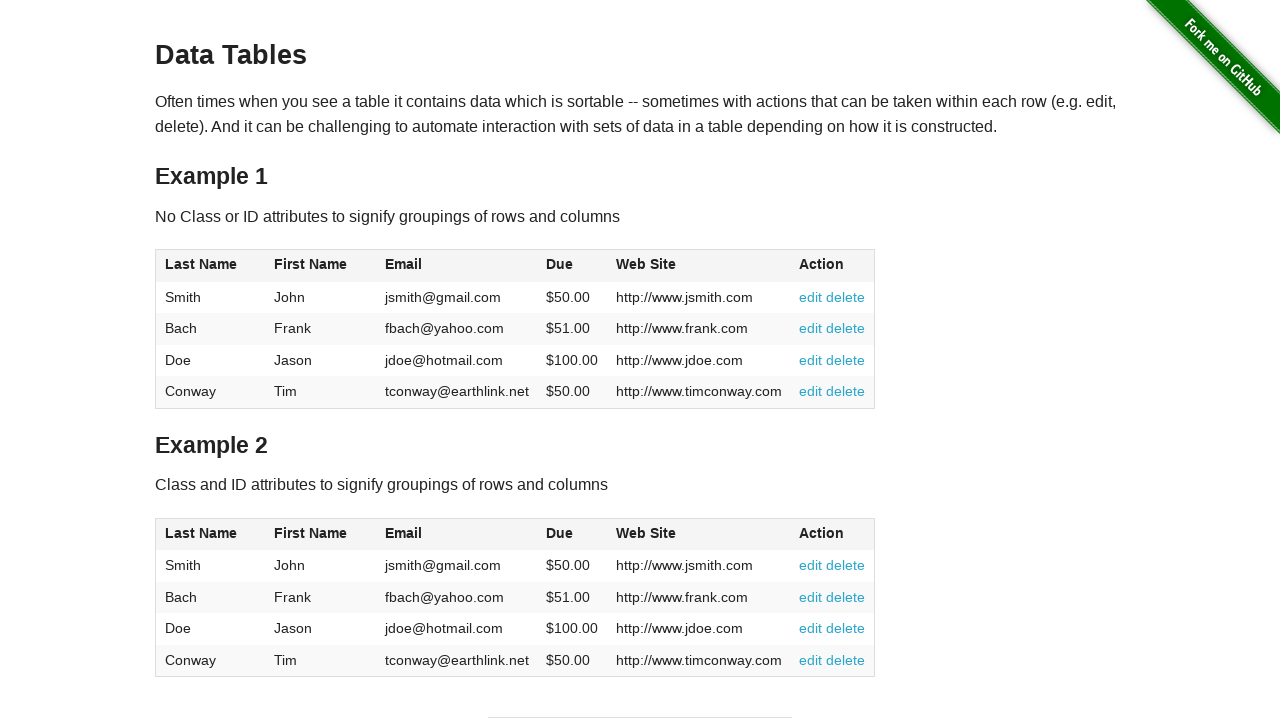

Clicked Email column header to sort ascending at (457, 266) on #table1 thead tr th:nth-of-type(3)
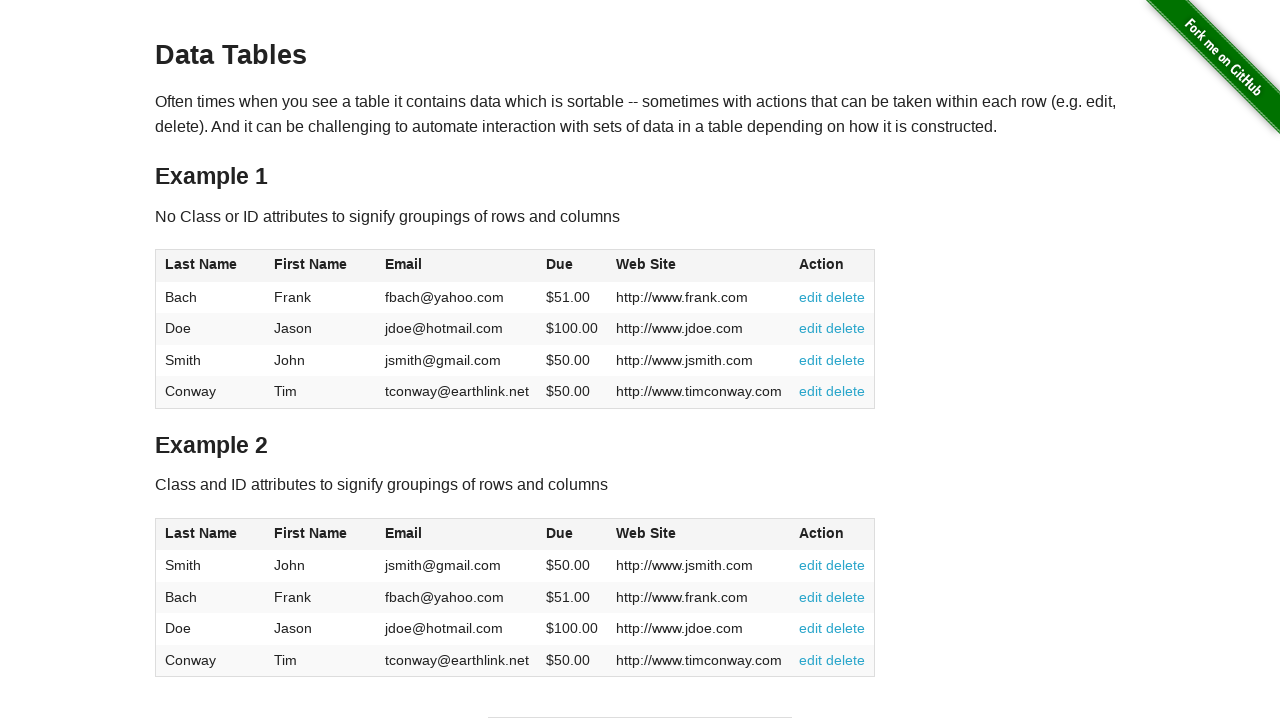

Email column cells loaded and are visible
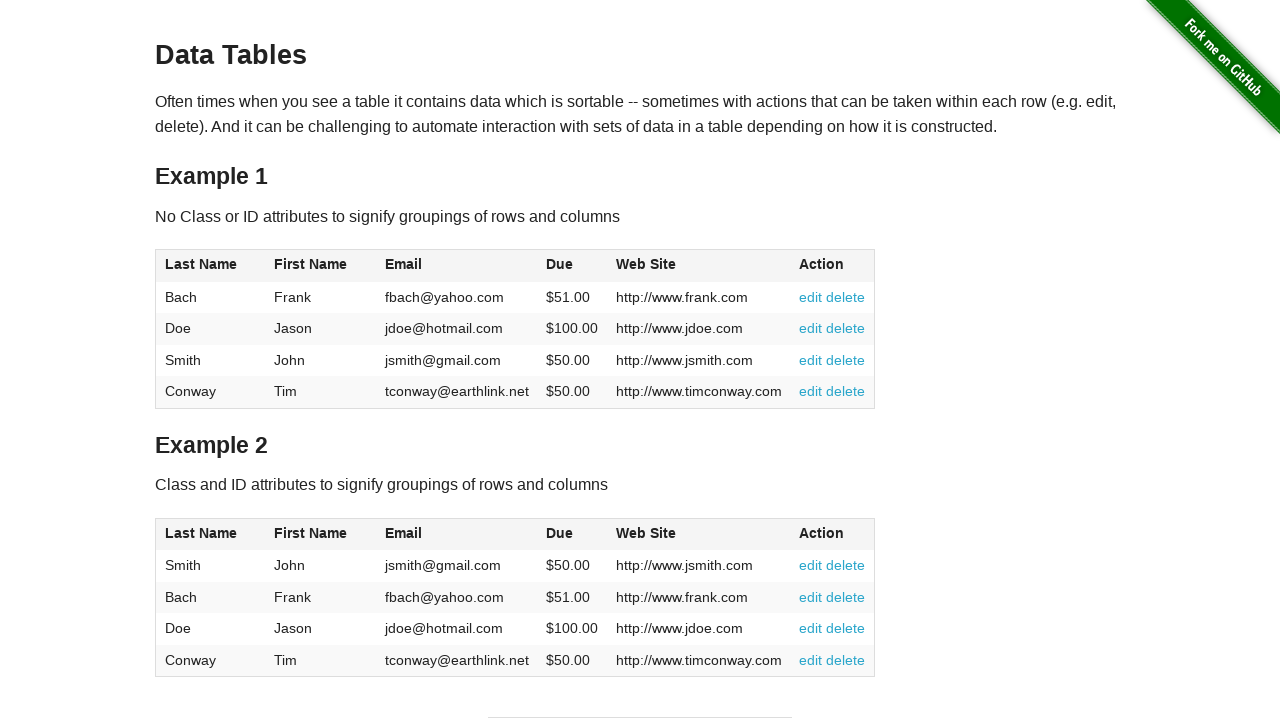

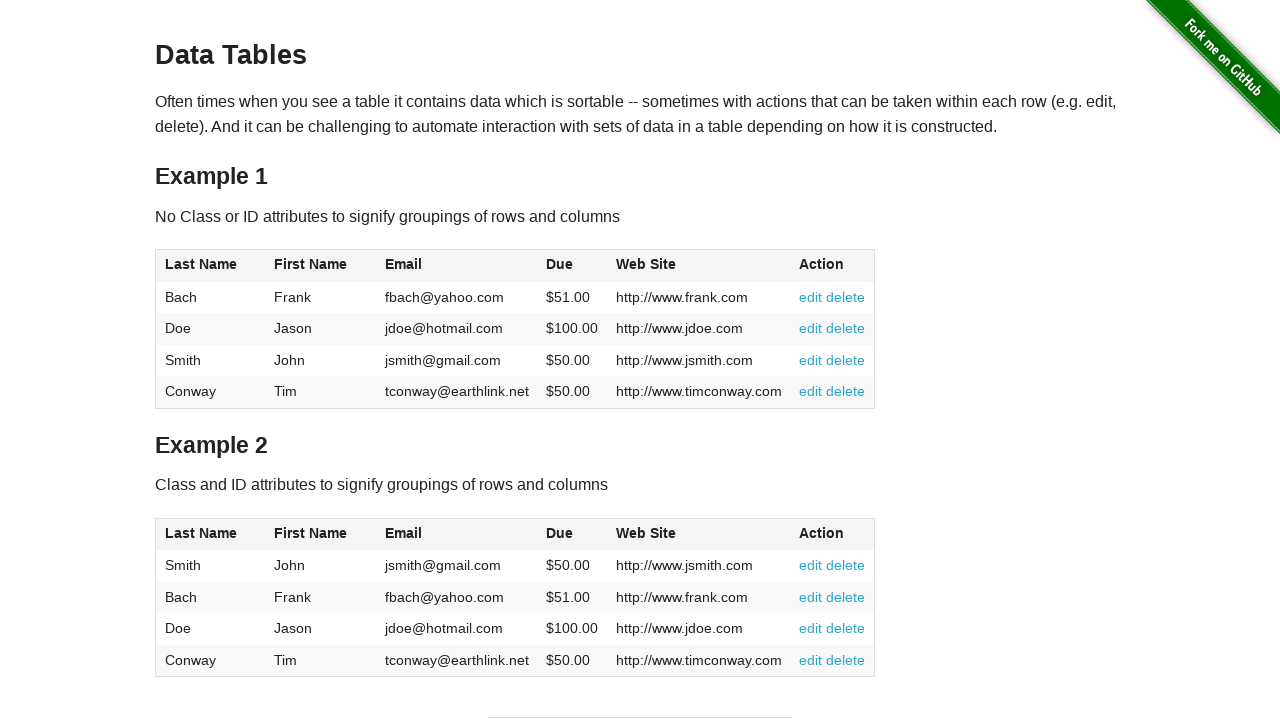